Tests alert popup functionality by triggering immediate and delayed alerts and accepting them

Starting URL: https://demoqa.com/alerts

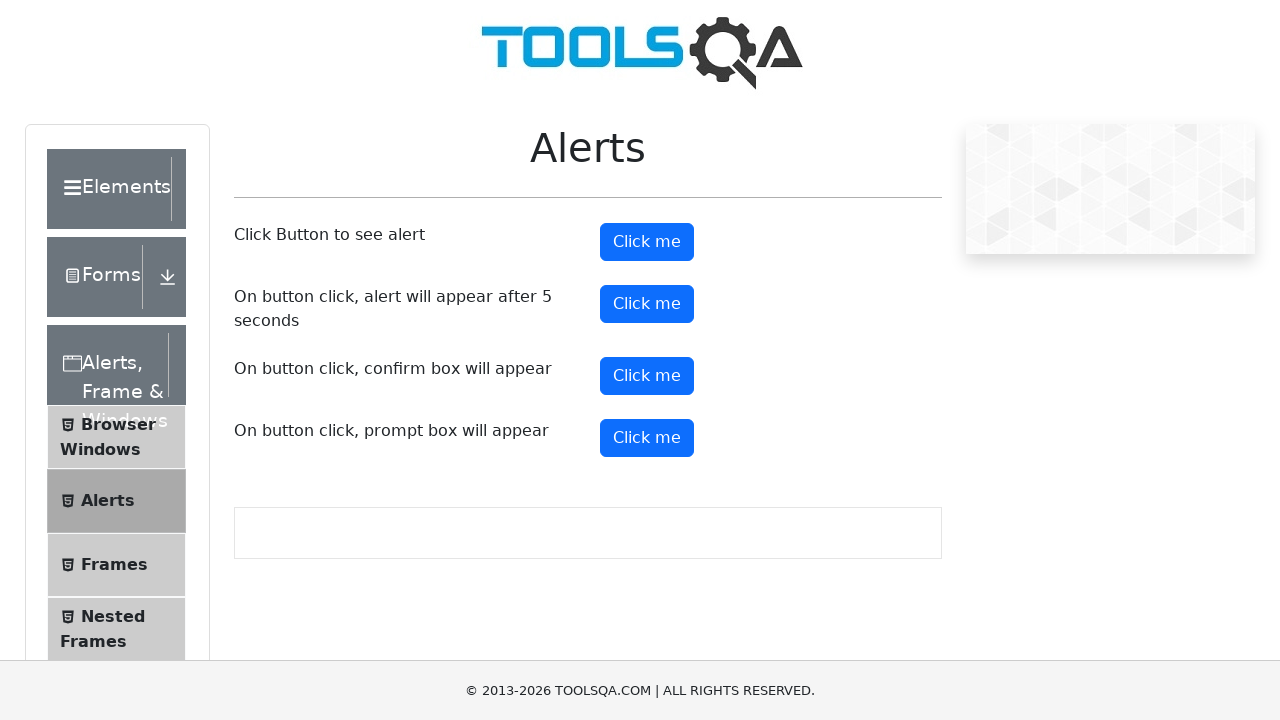

Navigated to alerts test page
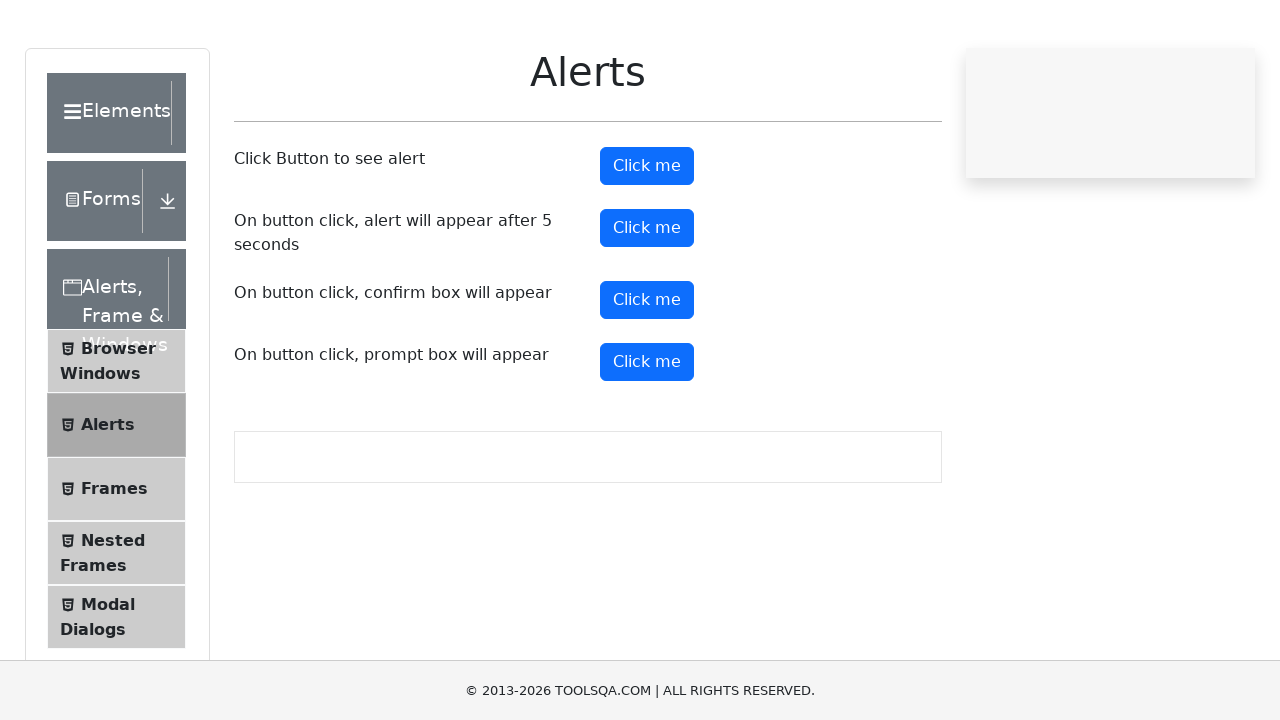

Clicked button to trigger immediate alert at (647, 242) on xpath=//button[@id='alertButton']
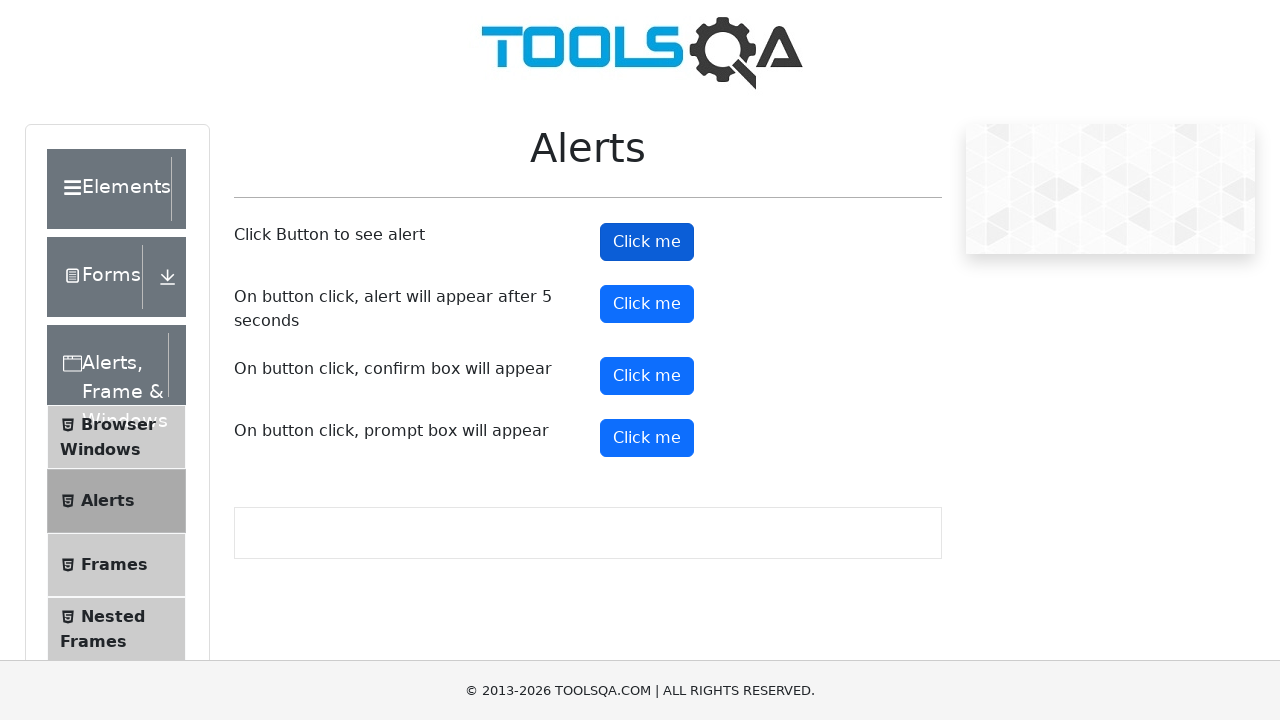

Set up dialog handler to auto-accept alerts
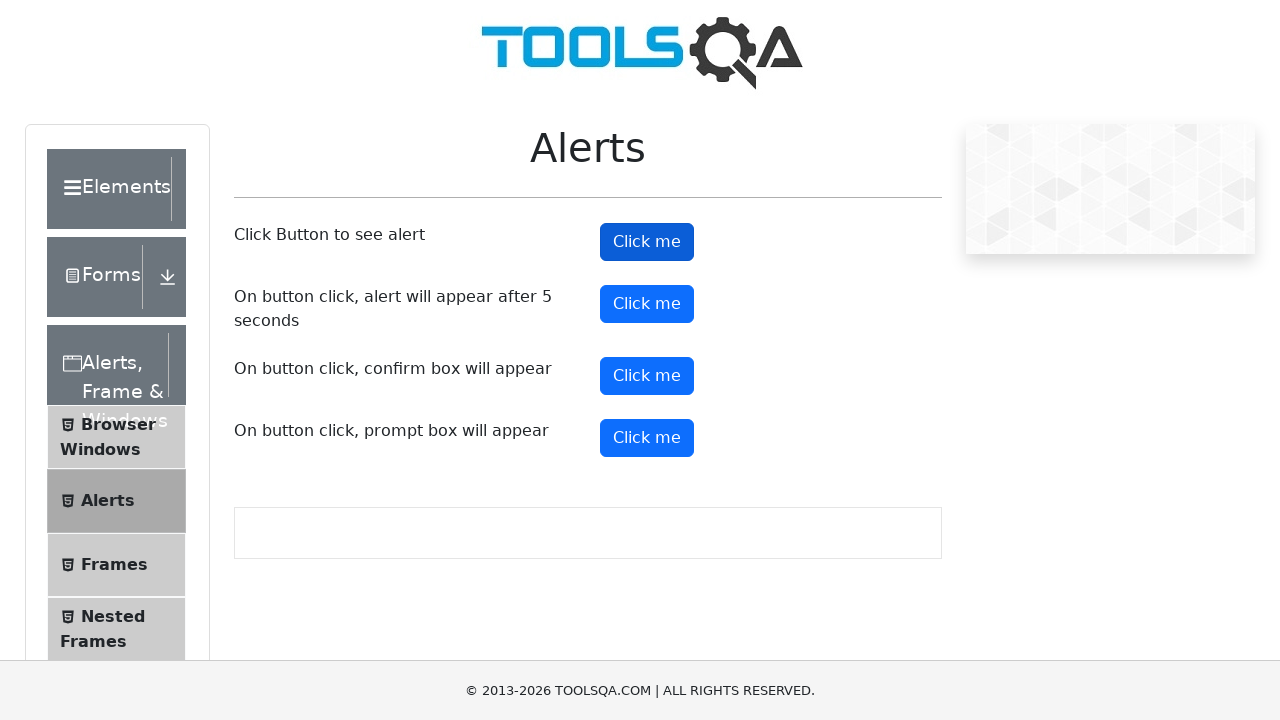

Clicked button to trigger delayed alert at (647, 304) on xpath=//button[@id='timerAlertButton']
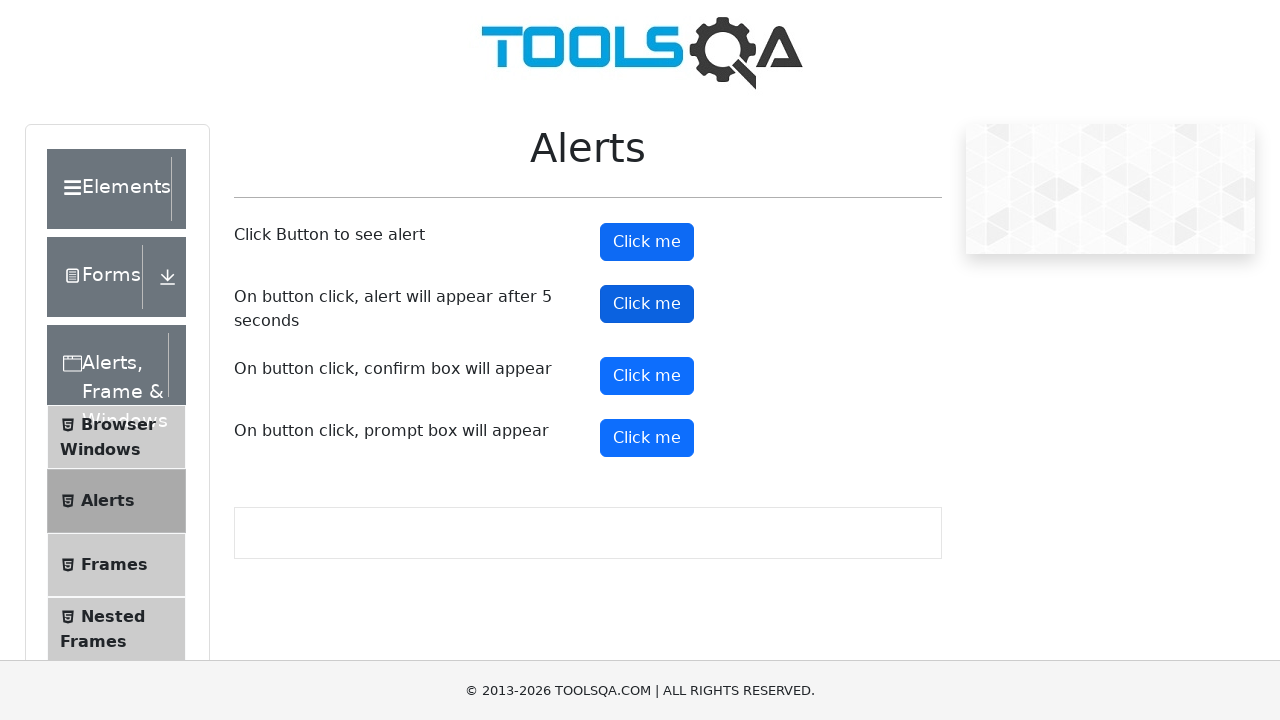

Waited 6 seconds for delayed alert to appear and be accepted
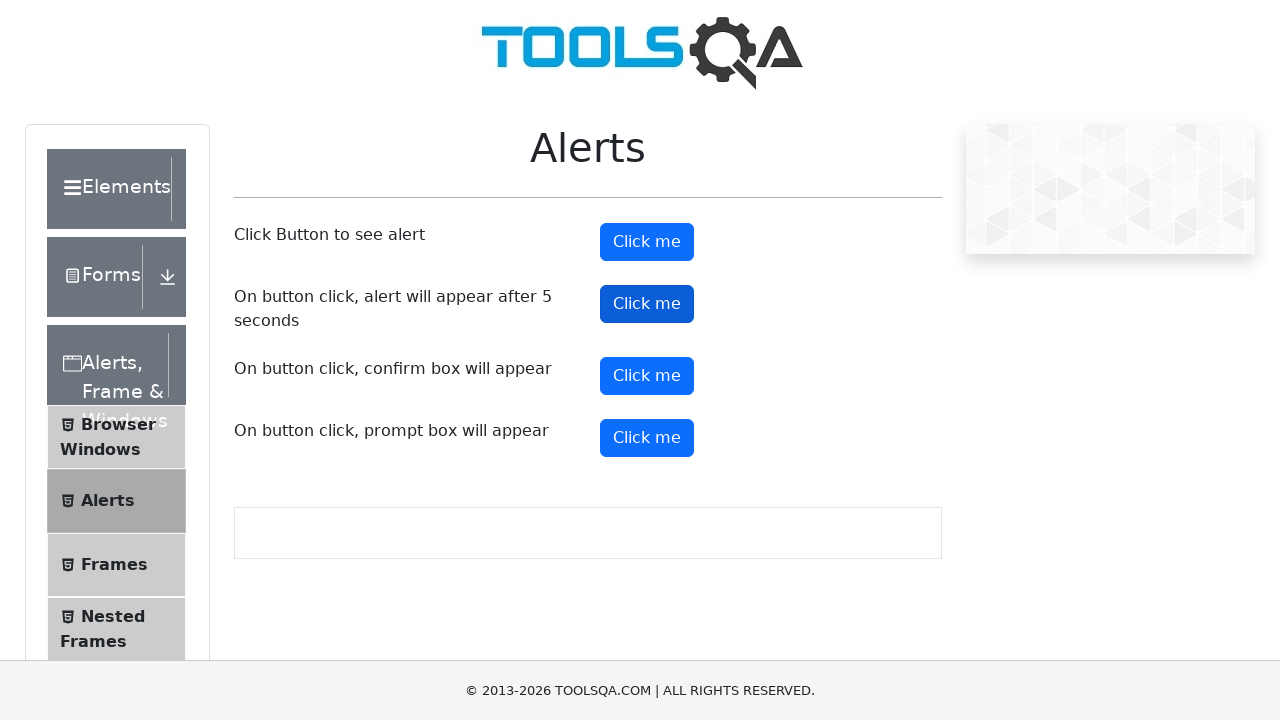

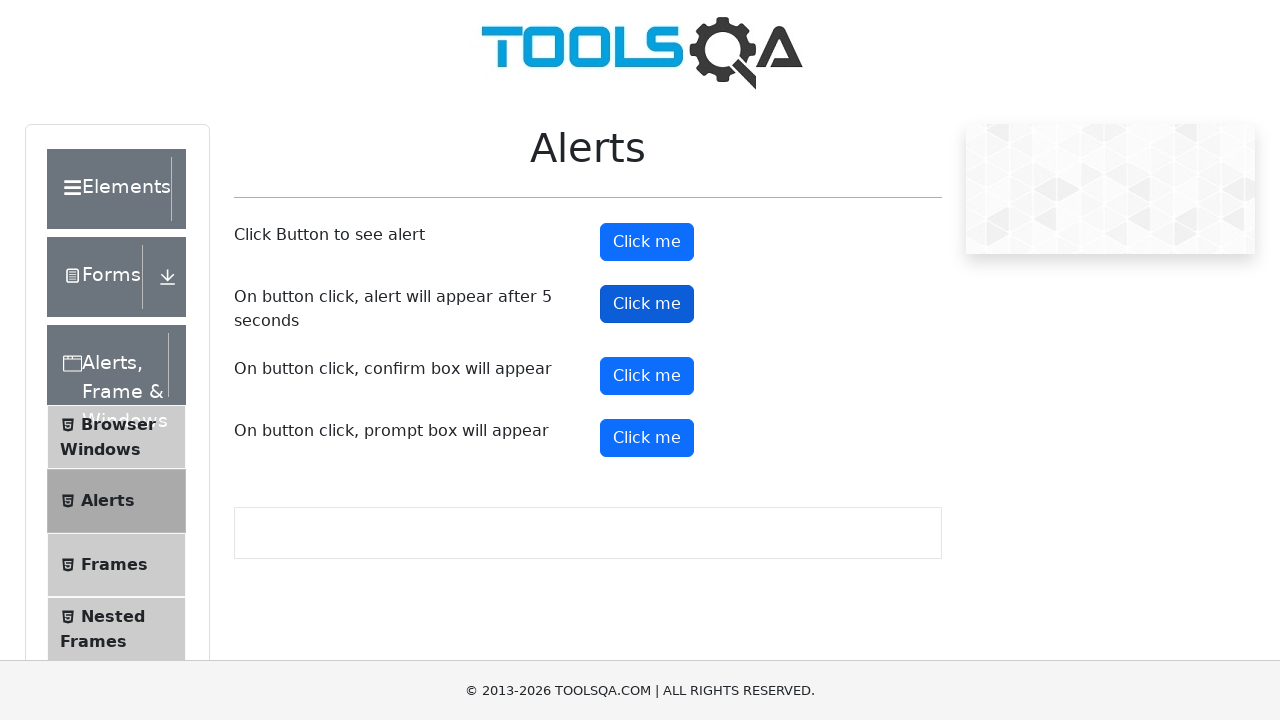